Tests that error icons appear on input fields when form is submitted empty, and that clicking the close button on the error message removes those icons

Starting URL: https://www.saucedemo.com/

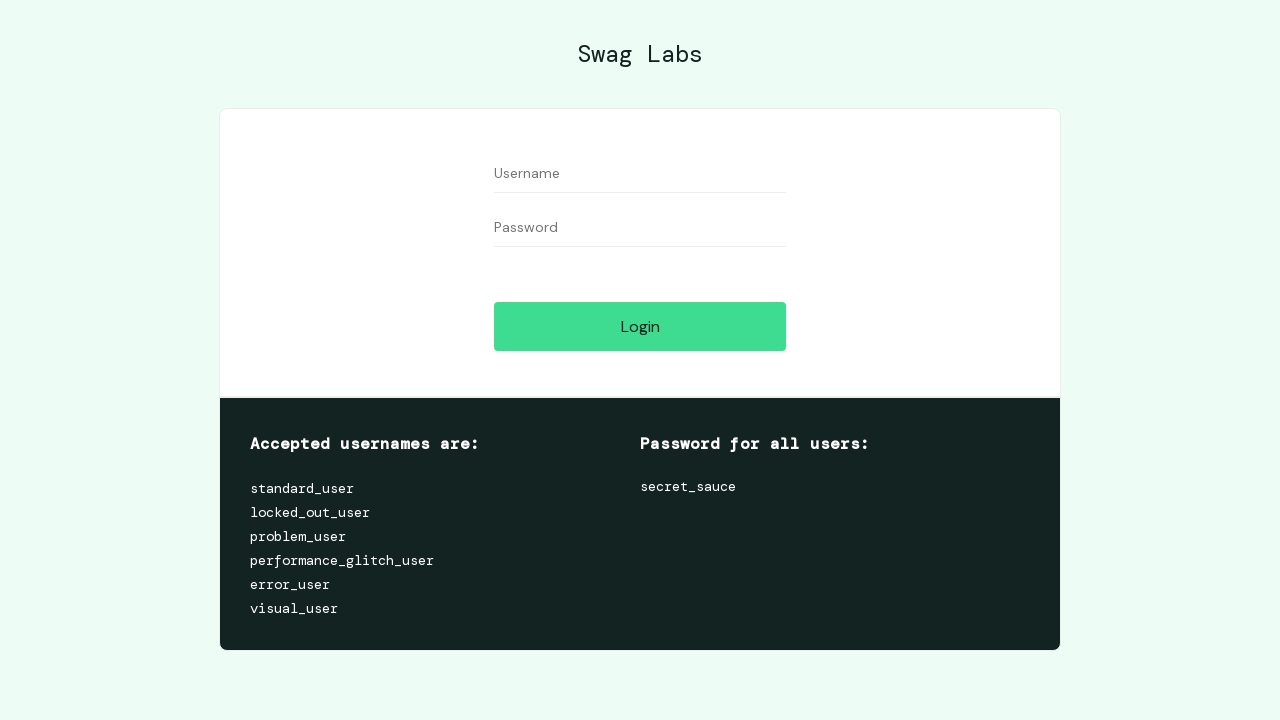

Left username field empty on #user-name
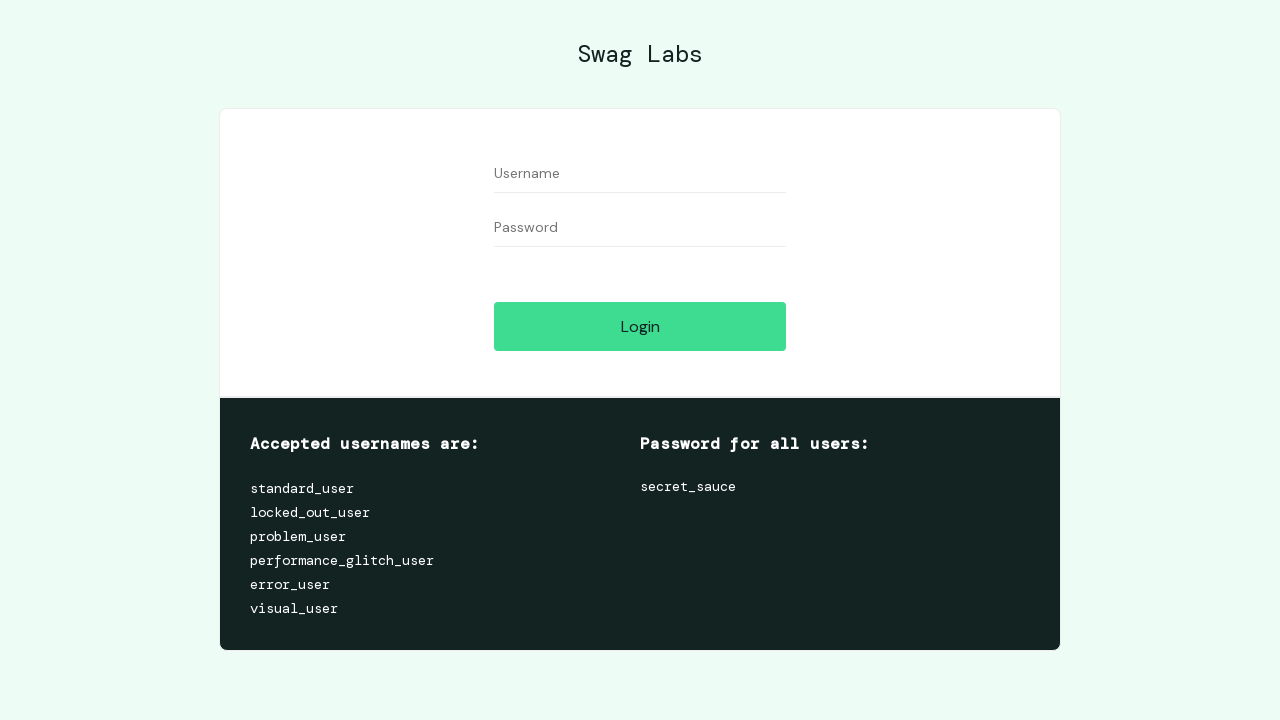

Left password field empty on #password
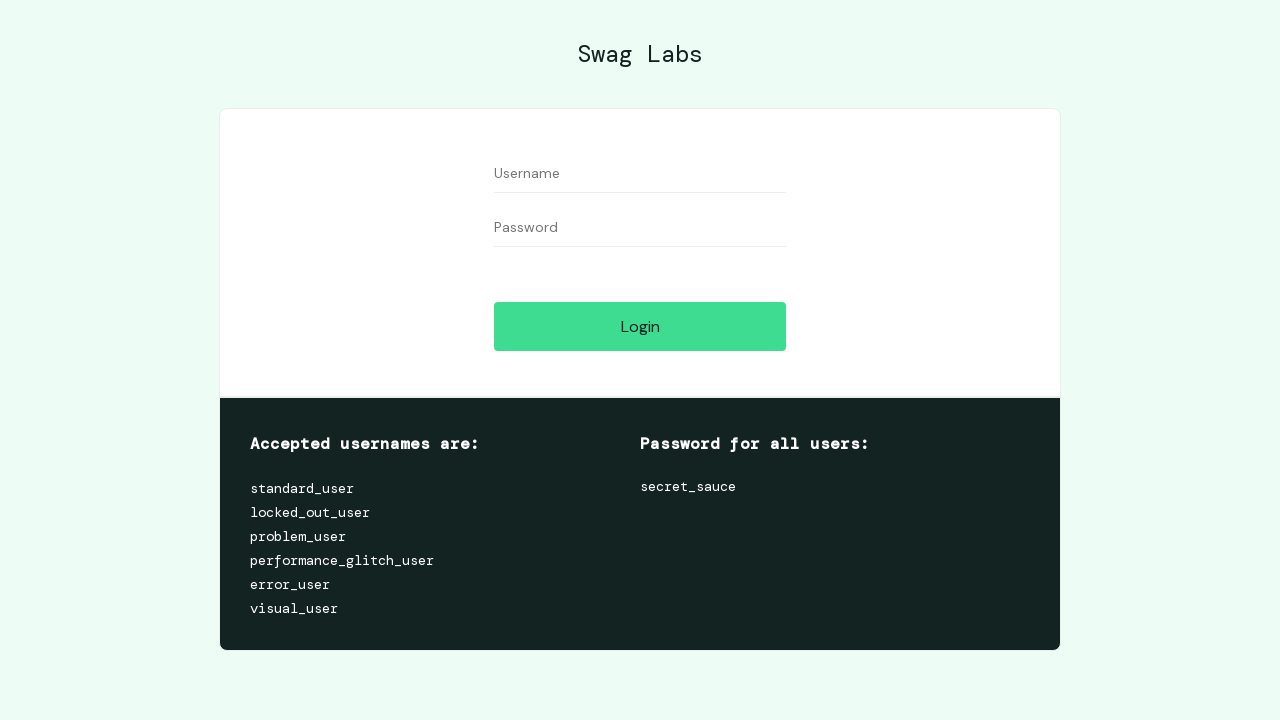

Clicked login button to trigger form validation at (640, 326) on #login-button
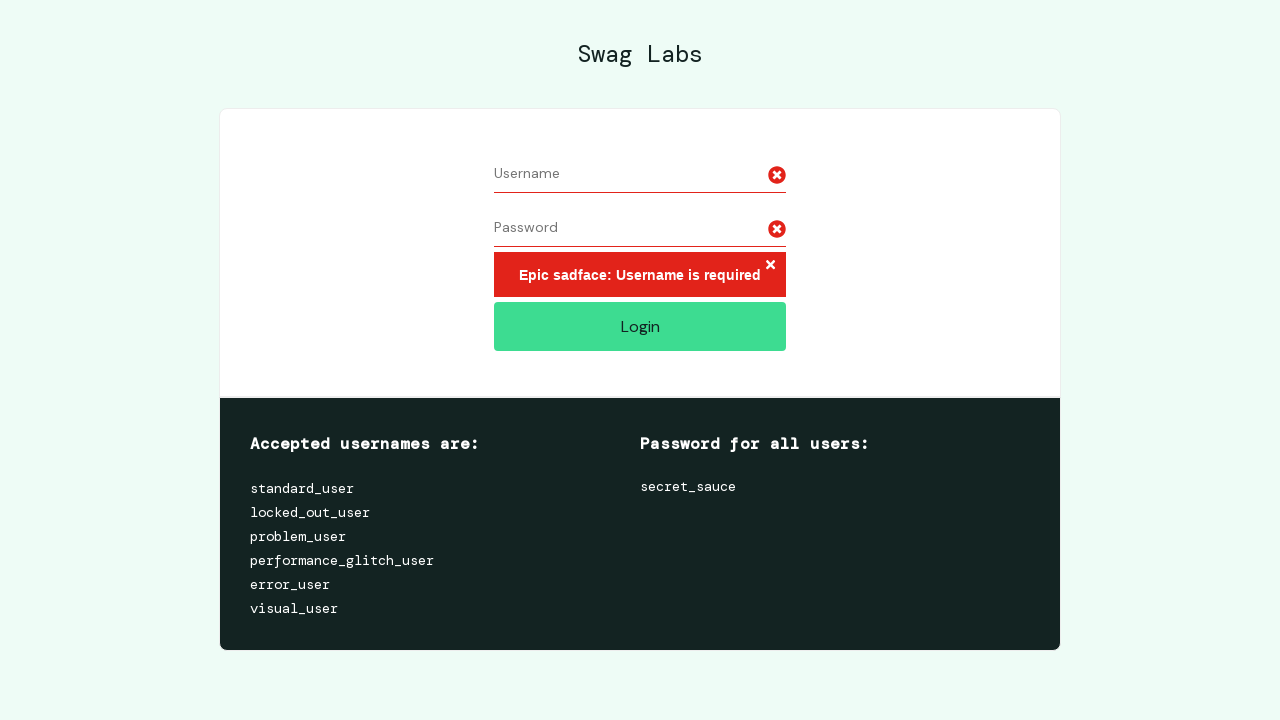

Error message appeared on form
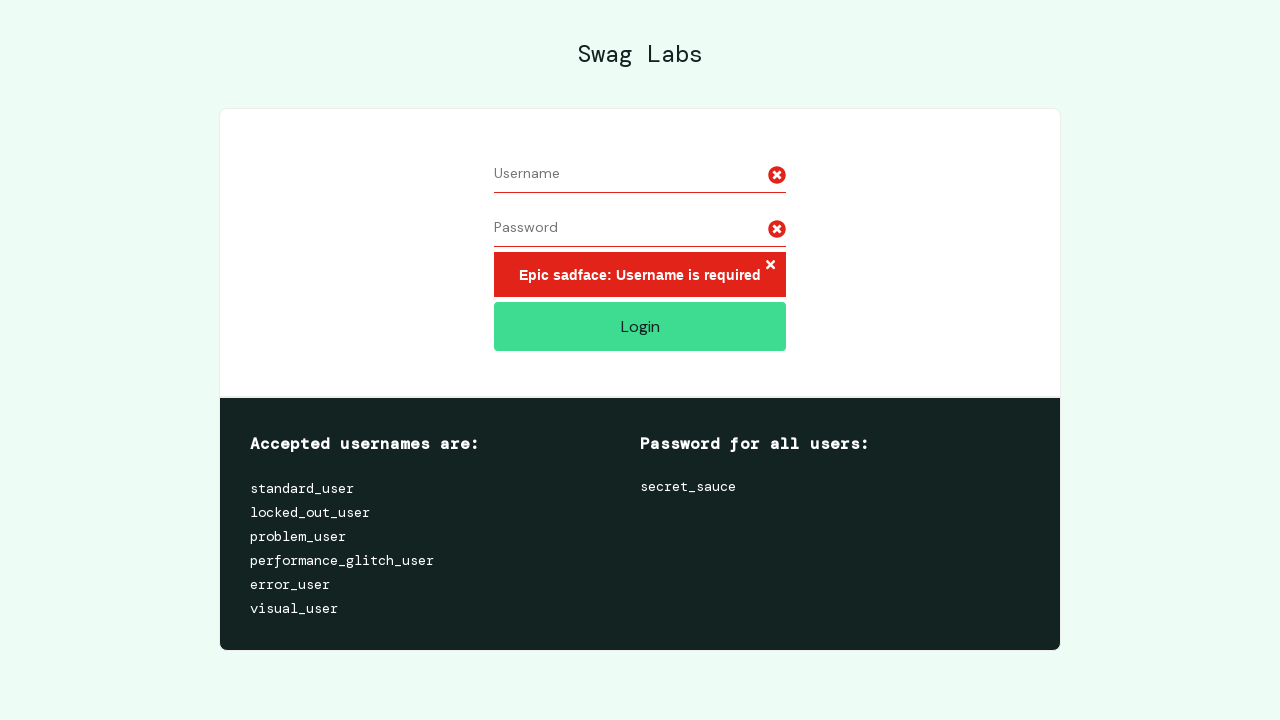

Clicked close button to dismiss error message at (770, 266) on button.error-button
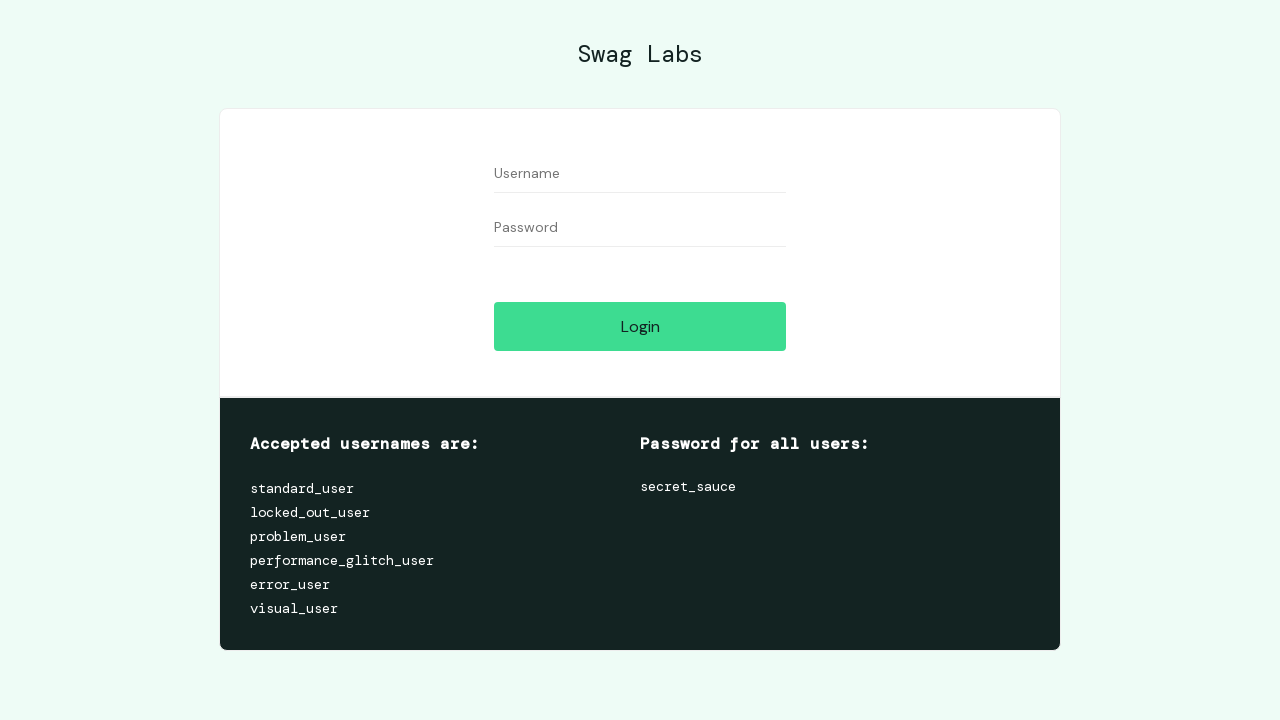

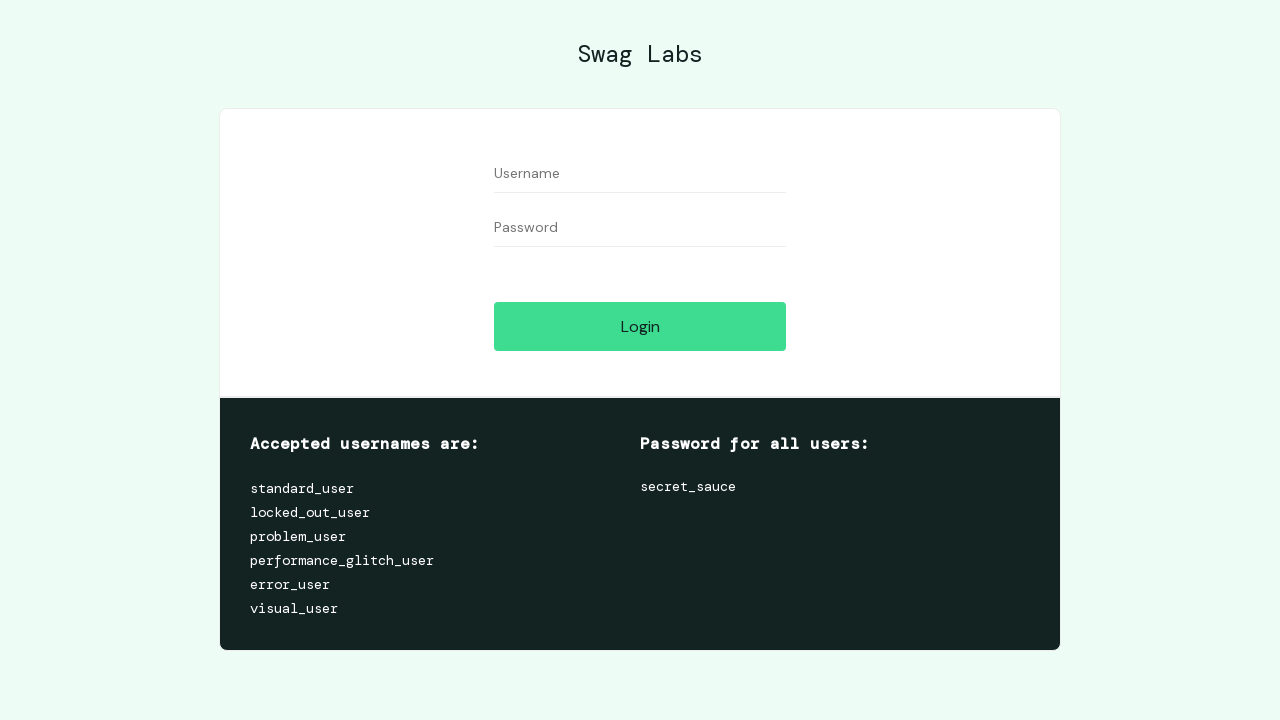